Tests drag and drop functionality on jQuery UI demo page by dragging an element and dropping it onto a target droppable area

Starting URL: https://jqueryui.com/droppable/

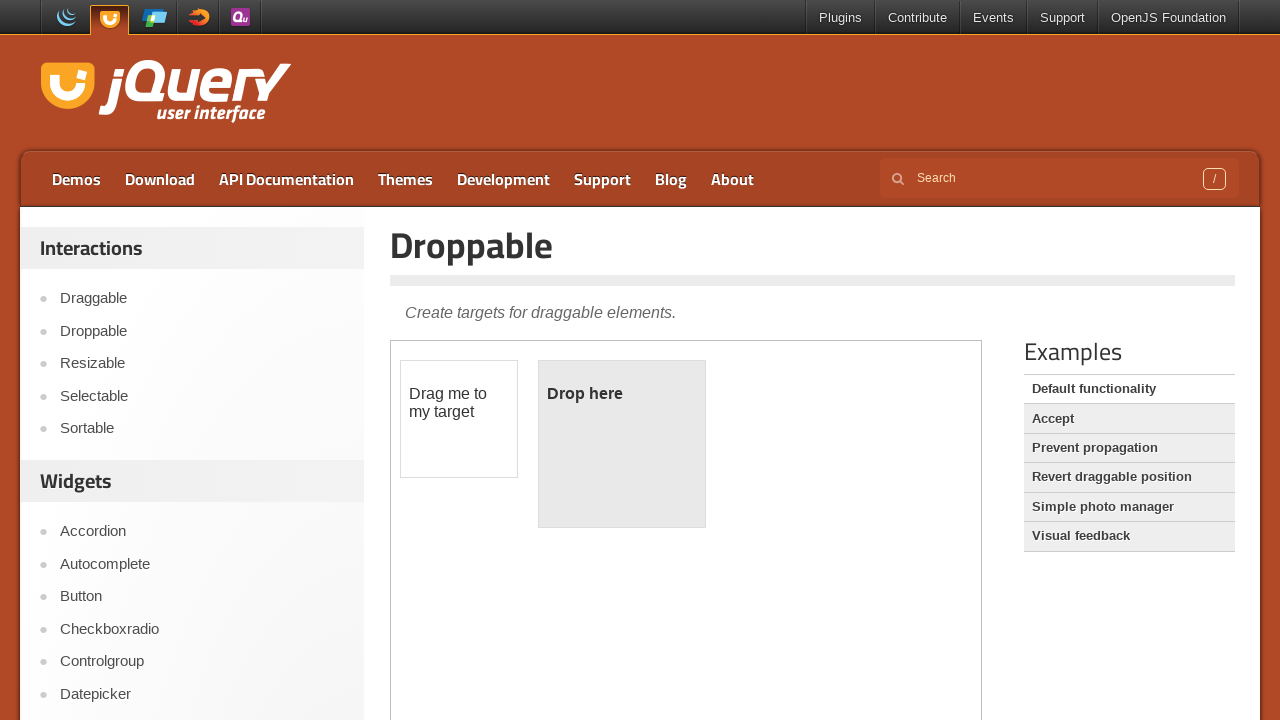

Located and switched to the demo iframe
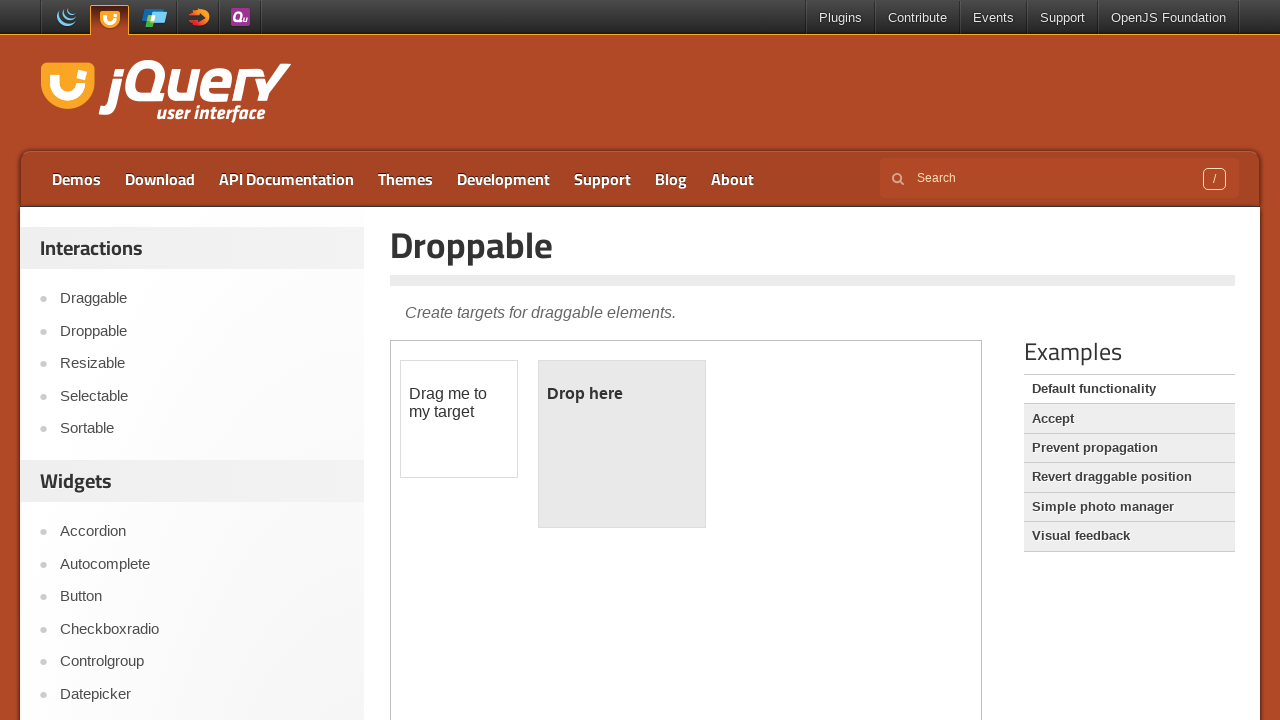

Located the draggable element
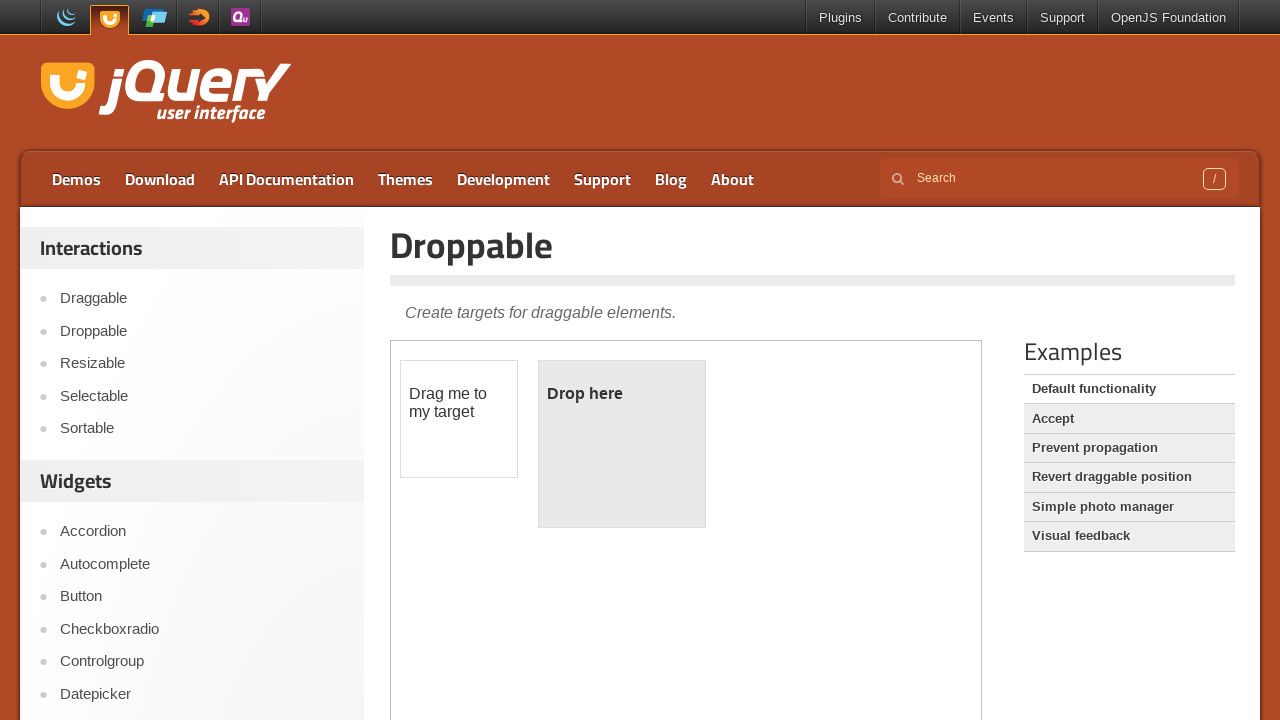

Located the droppable target element
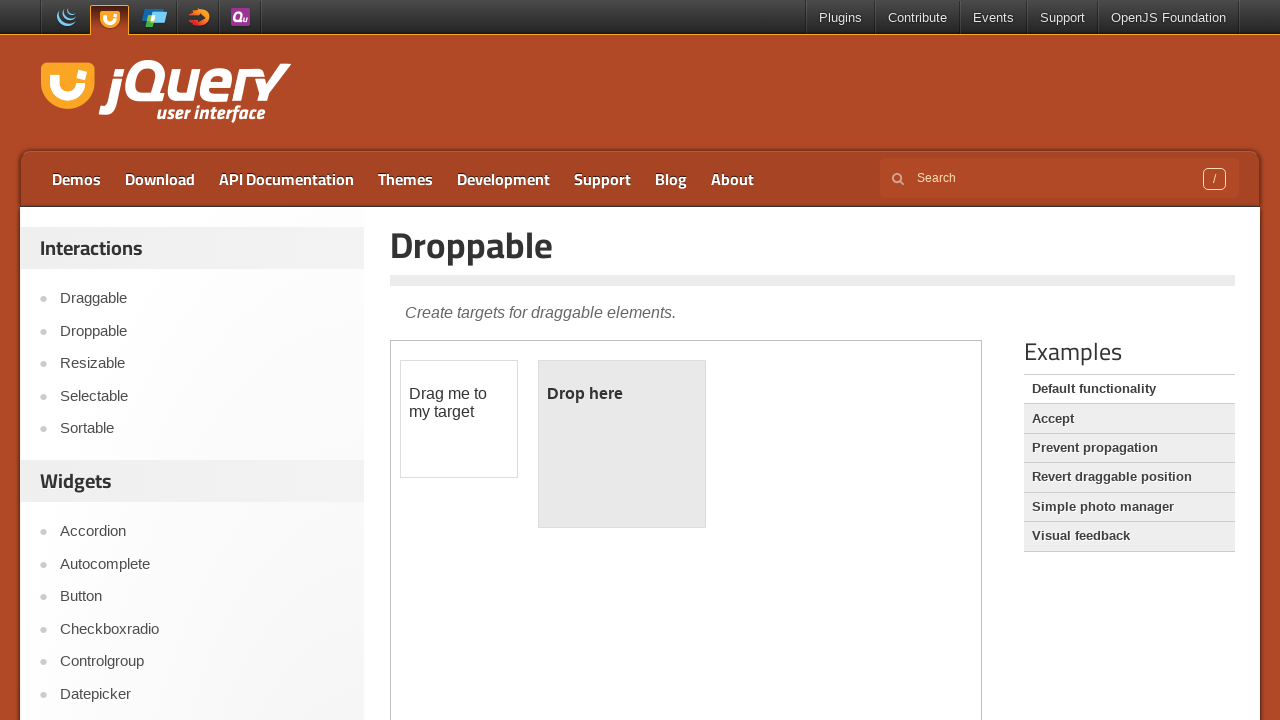

Dragged the draggable element onto the droppable target at (622, 444)
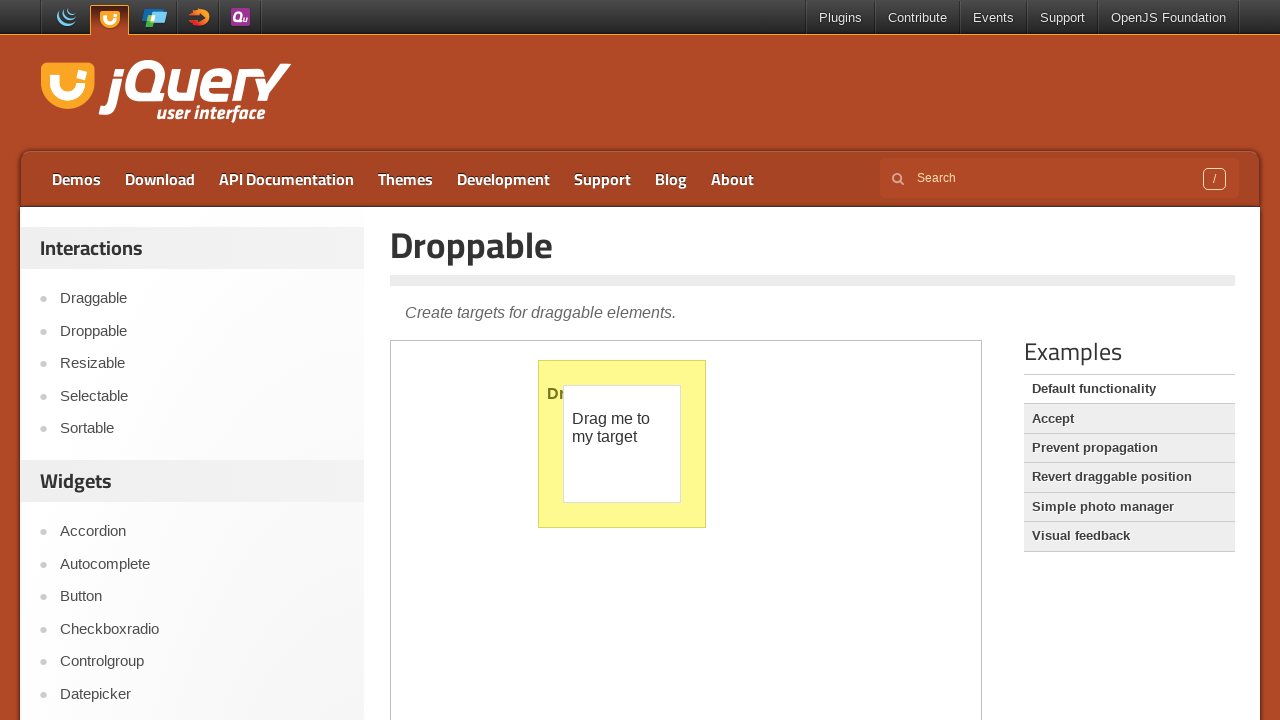

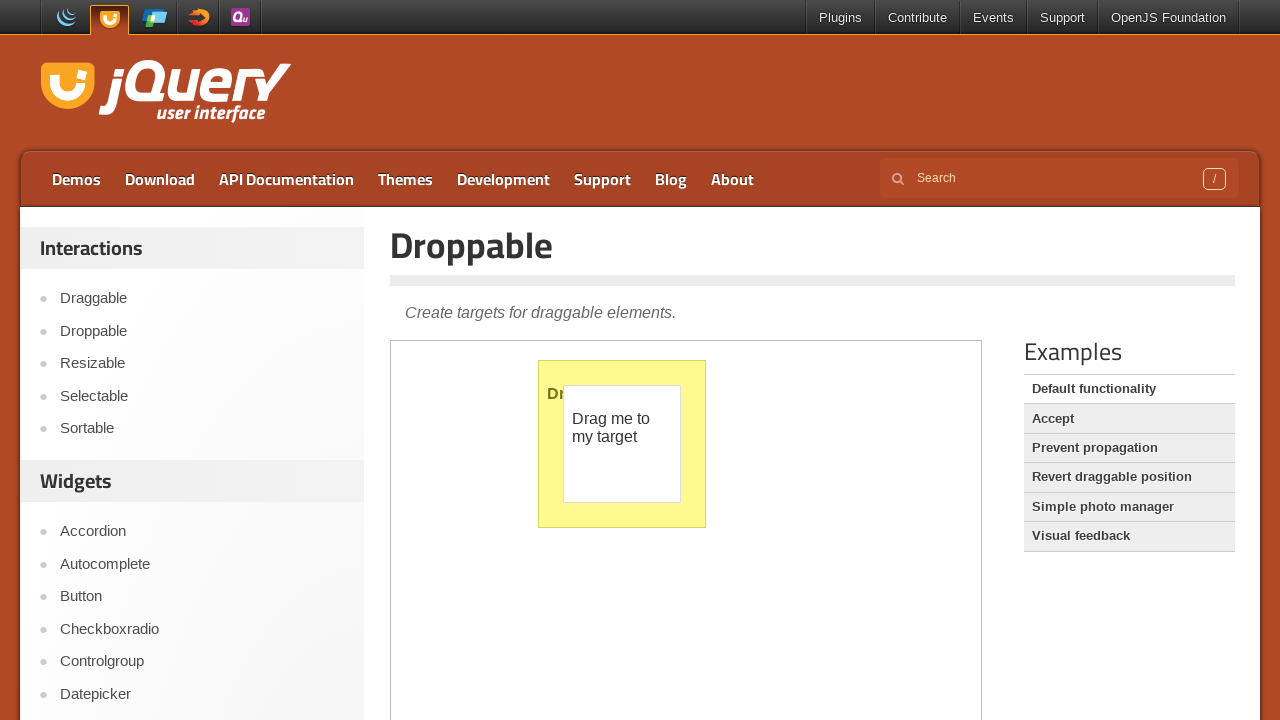